Tests clearing all completed tasks by clicking the Clear completed button

Starting URL: https://example.cypress.io/todo

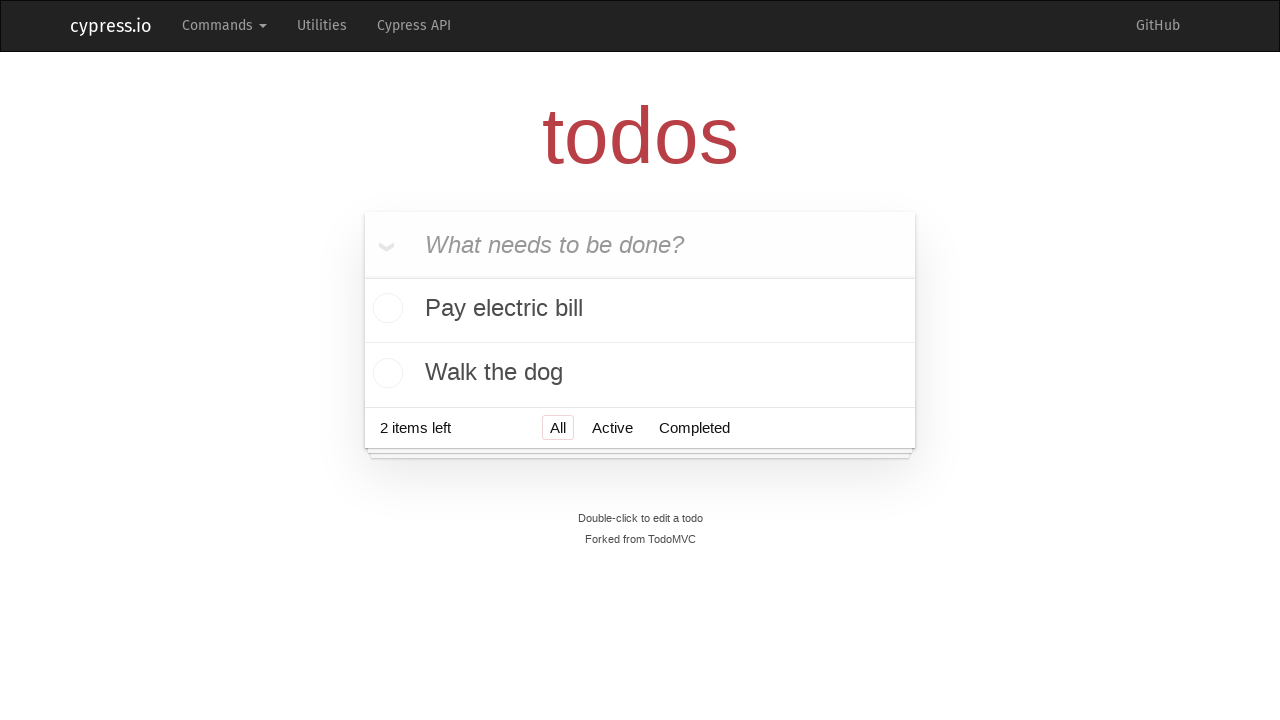

Located 'Pay electric bill' todo item
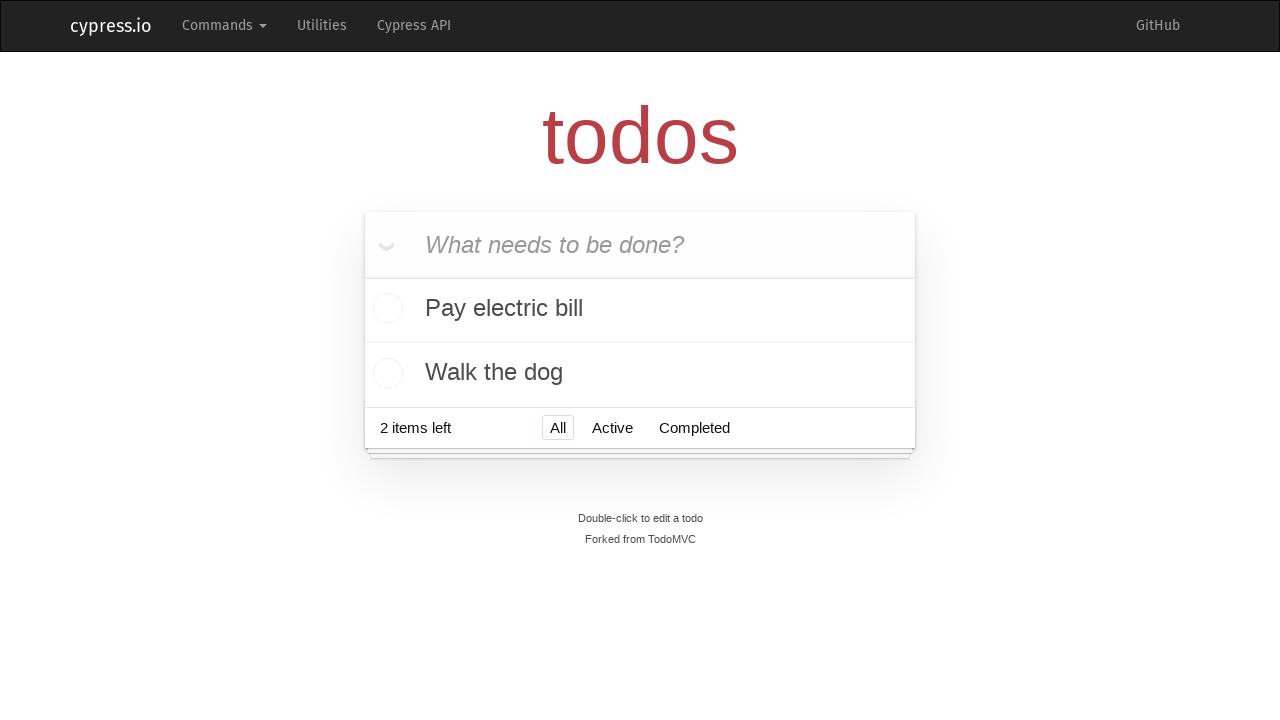

Marked 'Pay electric bill' task as completed at (385, 310) on li:has-text('Pay electric bill') >> input[type=checkbox]
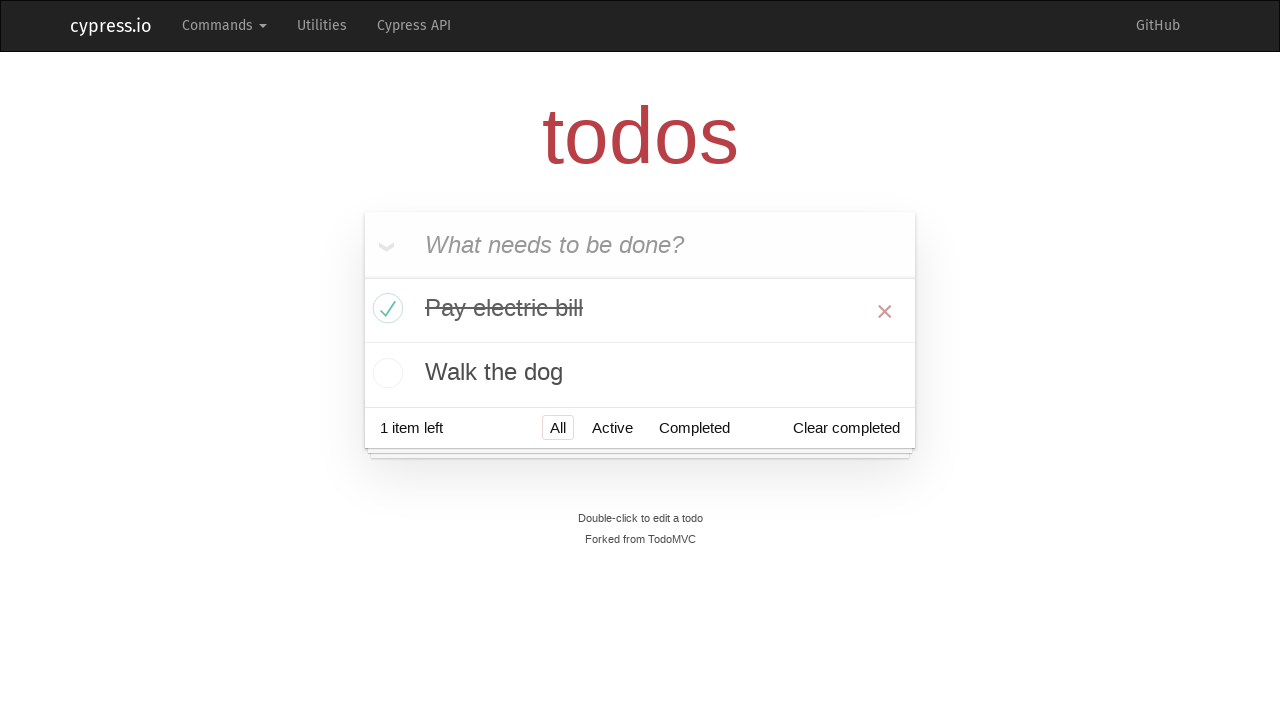

Clicked 'Clear completed' button at (846, 428) on button:has-text('Clear completed')
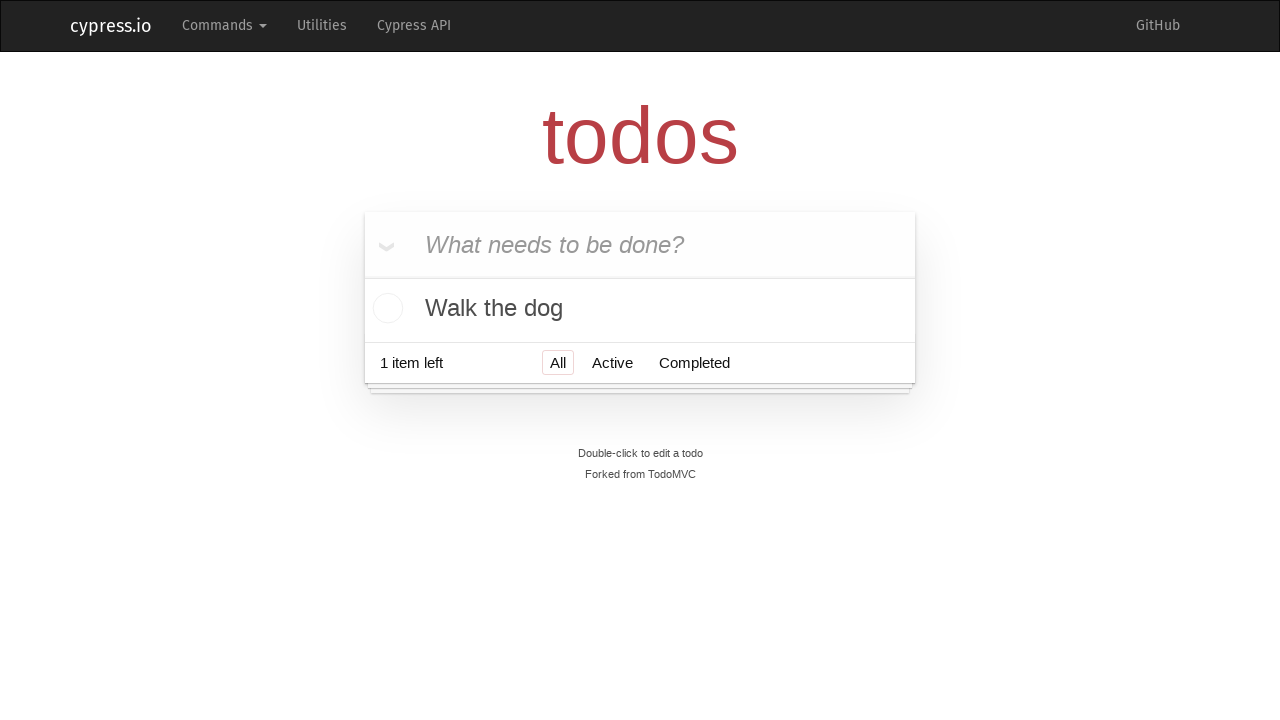

Located all remaining todo items
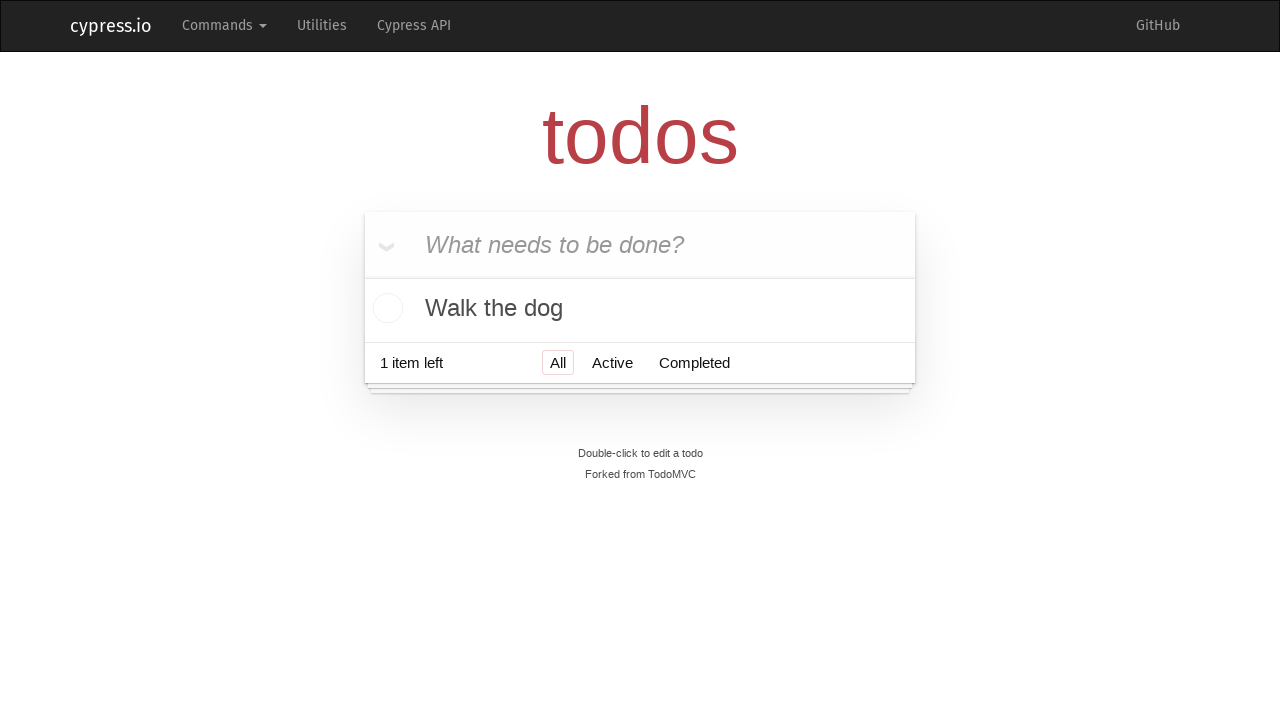

Verified only 1 todo item remains after clearing completed tasks
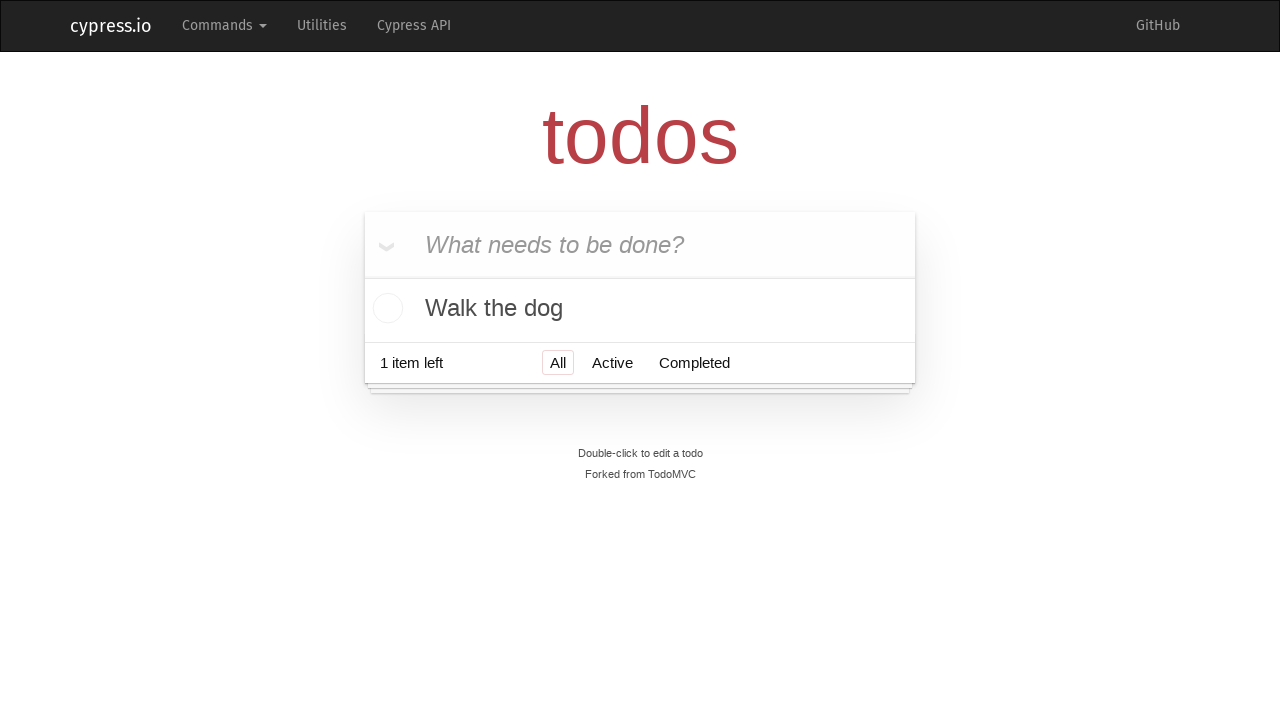

Verified 'Clear completed' button is no longer visible
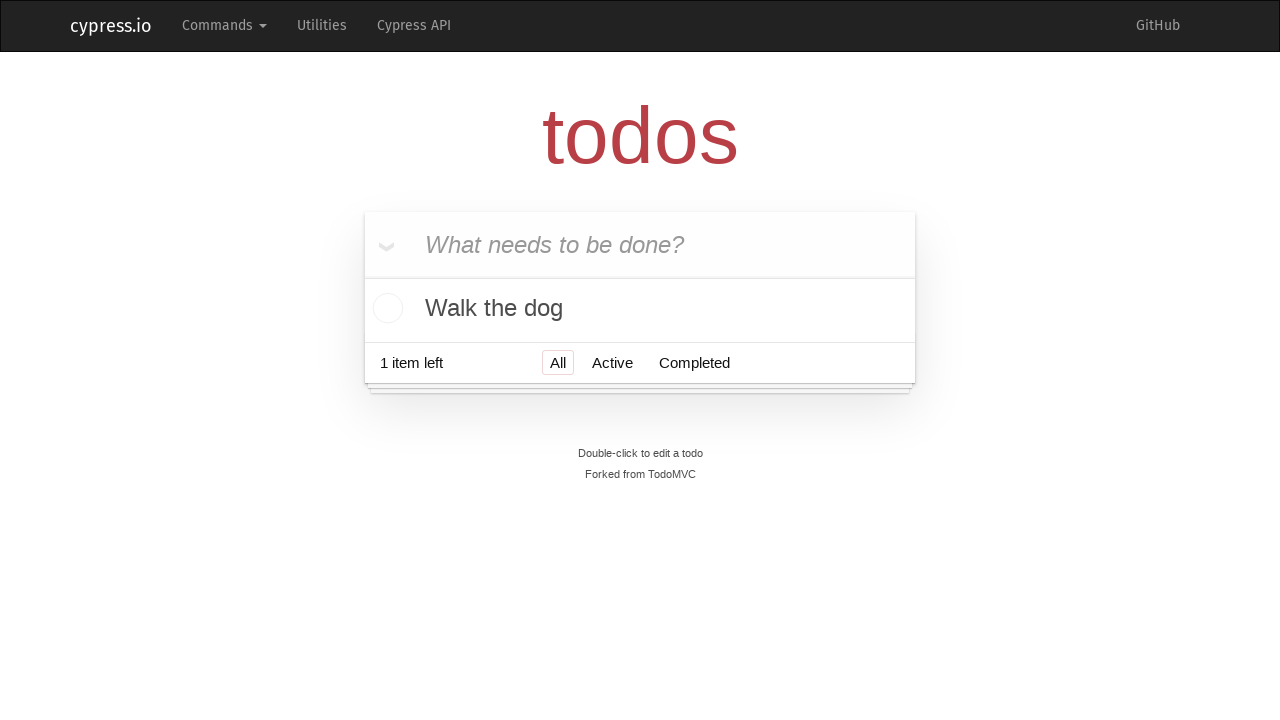

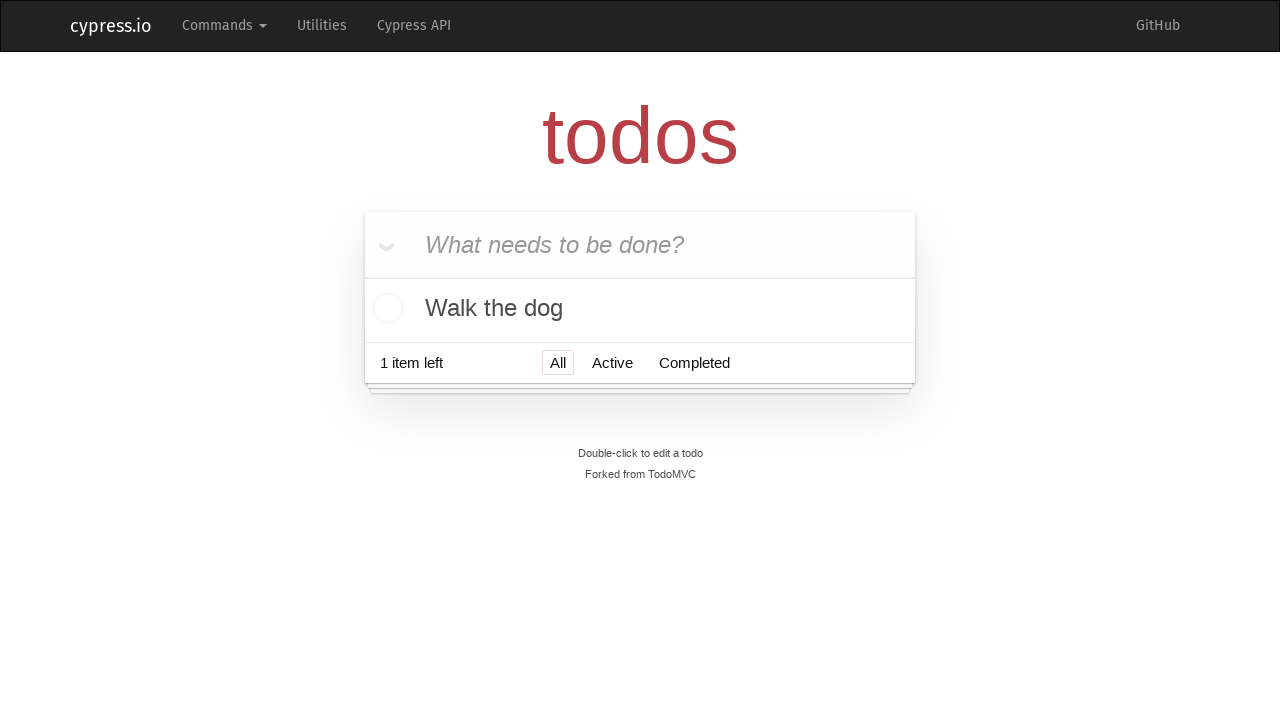